Tests radio button functionality by selecting different radio button options and verifying the selection text appears

Starting URL: https://demoqa.com/radio-button

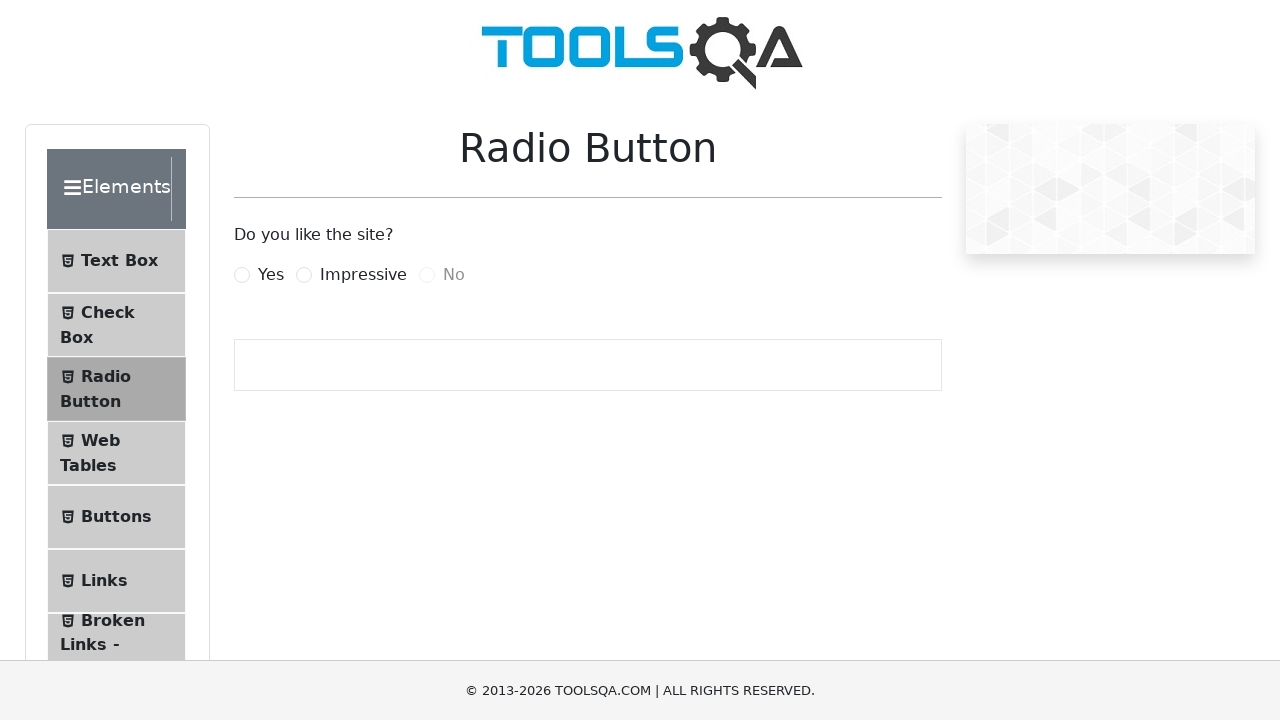

Navigated to radio button test page
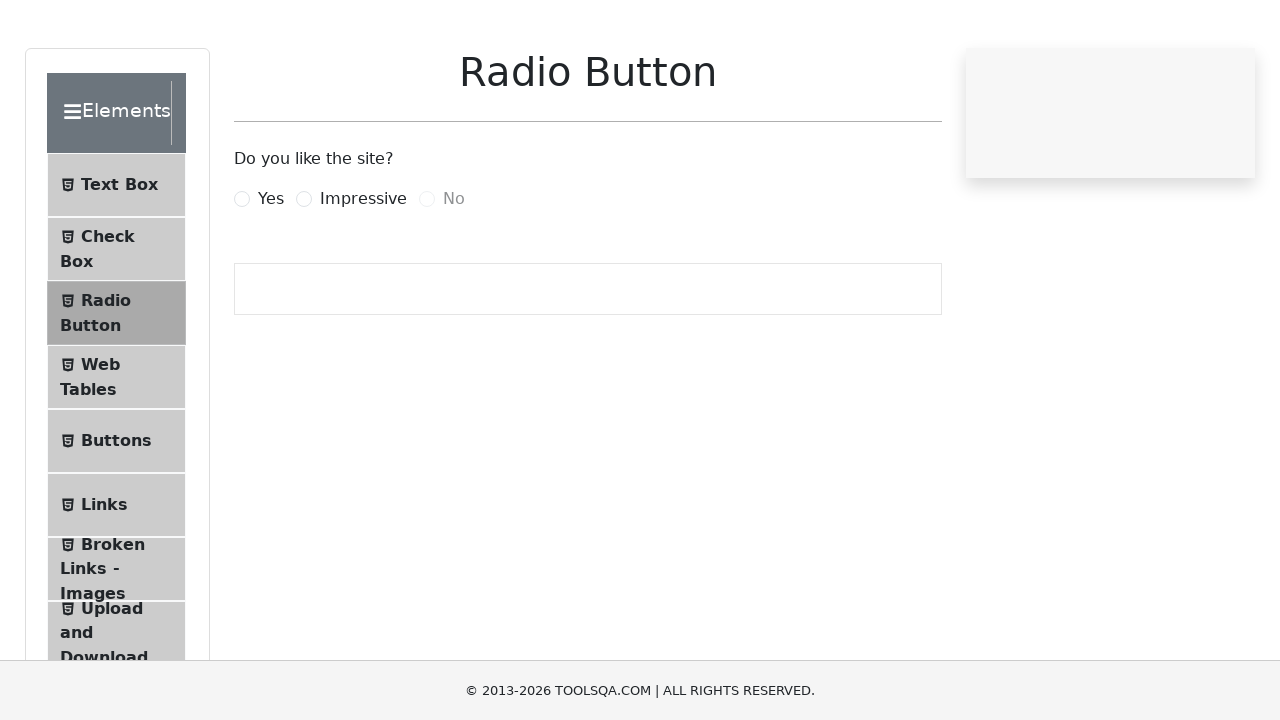

Clicked 'Yes' radio button at (271, 275) on label[for='yesRadio']
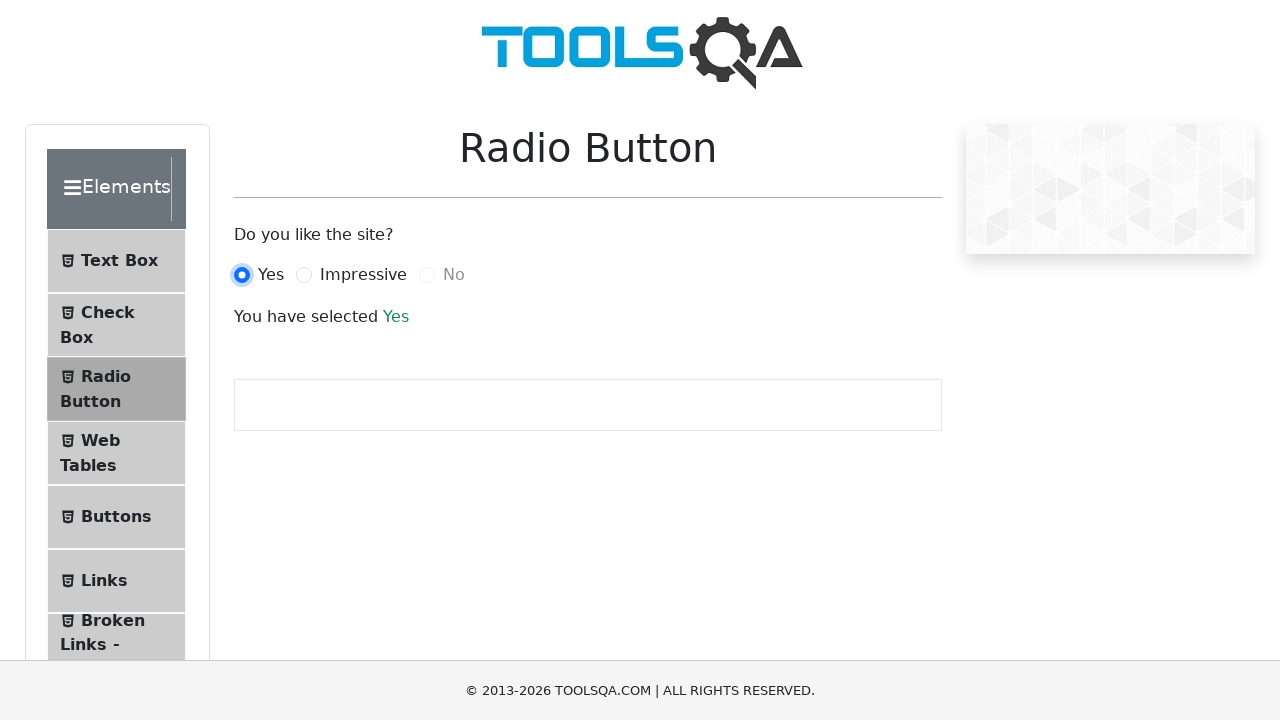

Verified 'Yes' selection text appeared
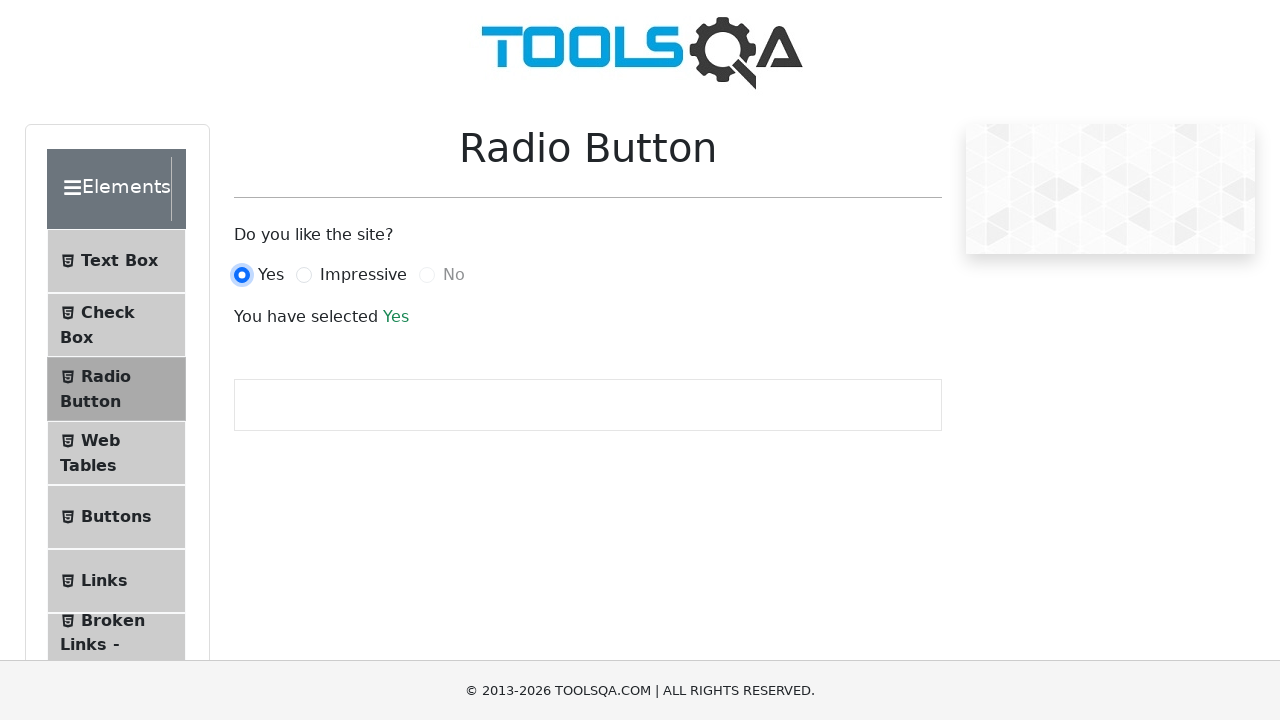

Clicked 'Impressive' radio button at (363, 275) on label[for='impressiveRadio']
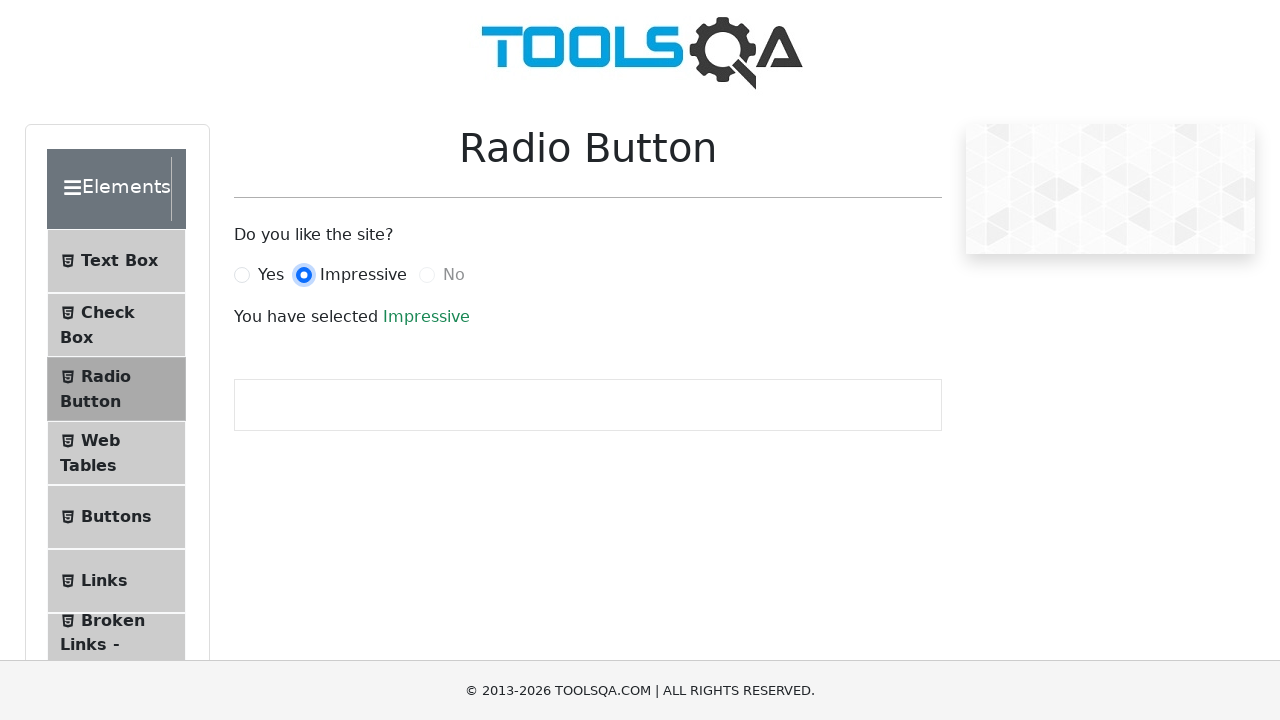

Verified 'Impressive' selection text appeared
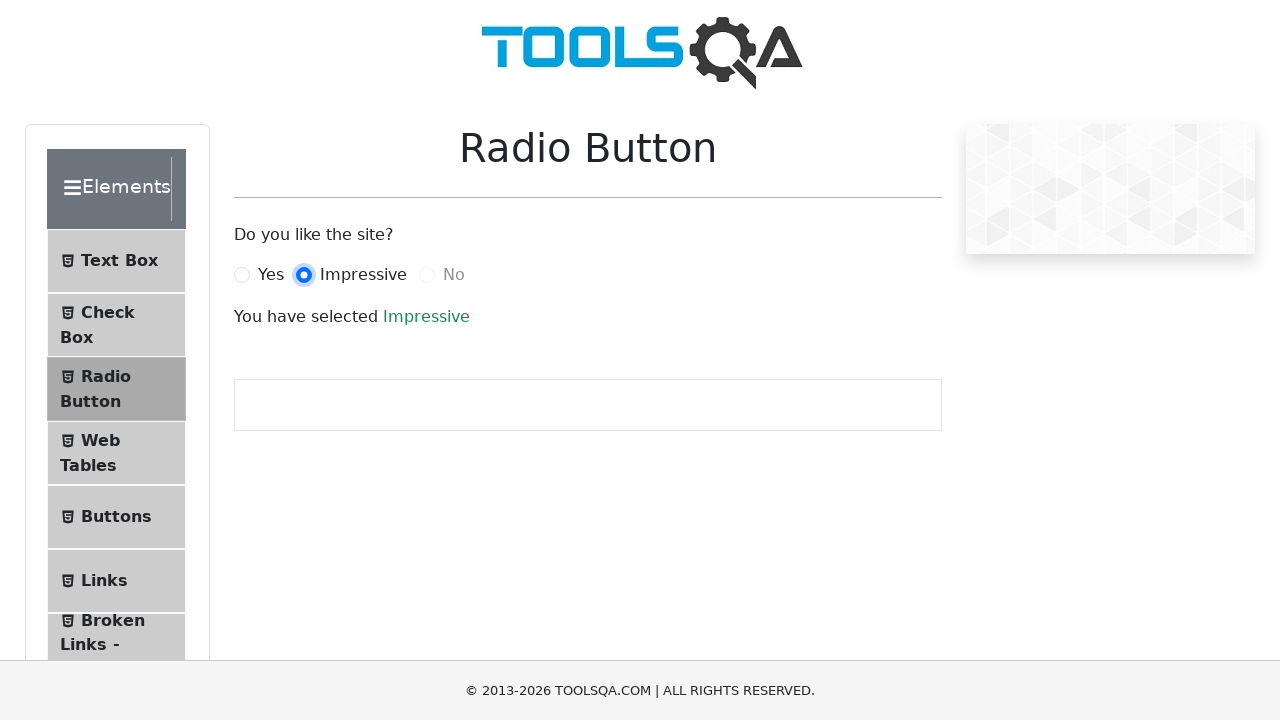

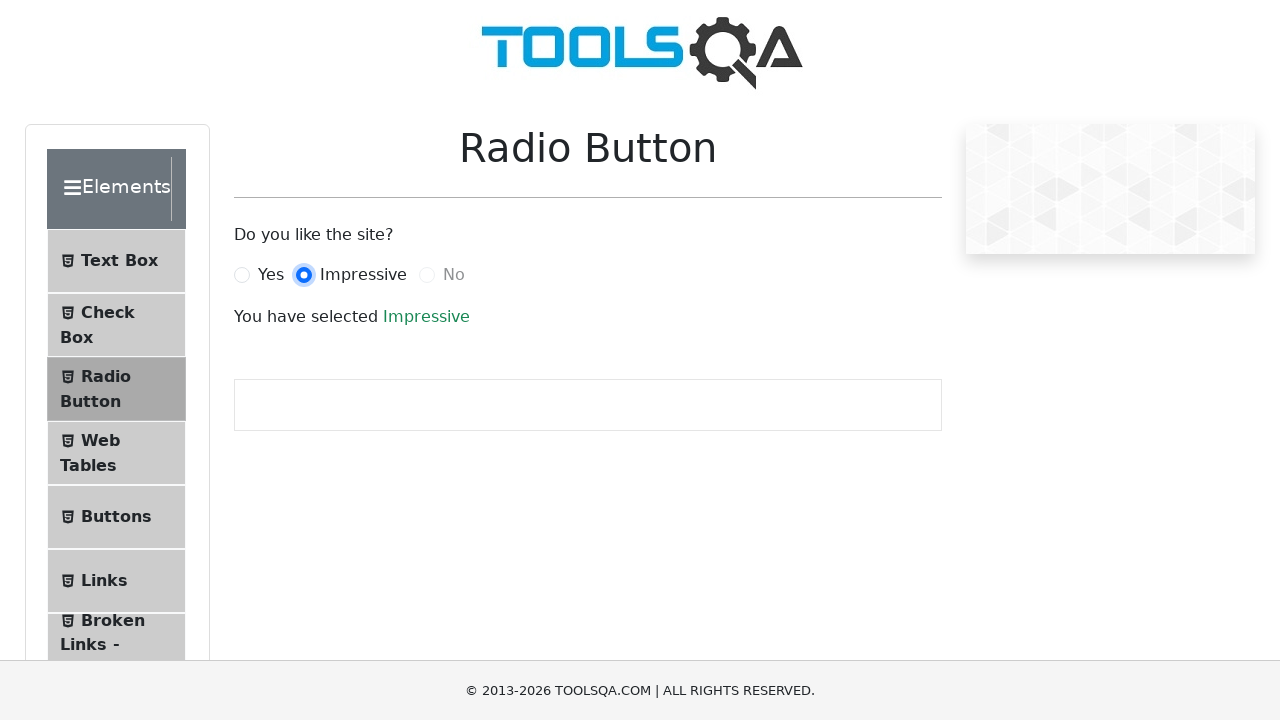